Tests mouse hover action by hovering over the "Main Item 2" menu item to trigger any hover effects or dropdown menus

Starting URL: https://demoqa.com/menu/

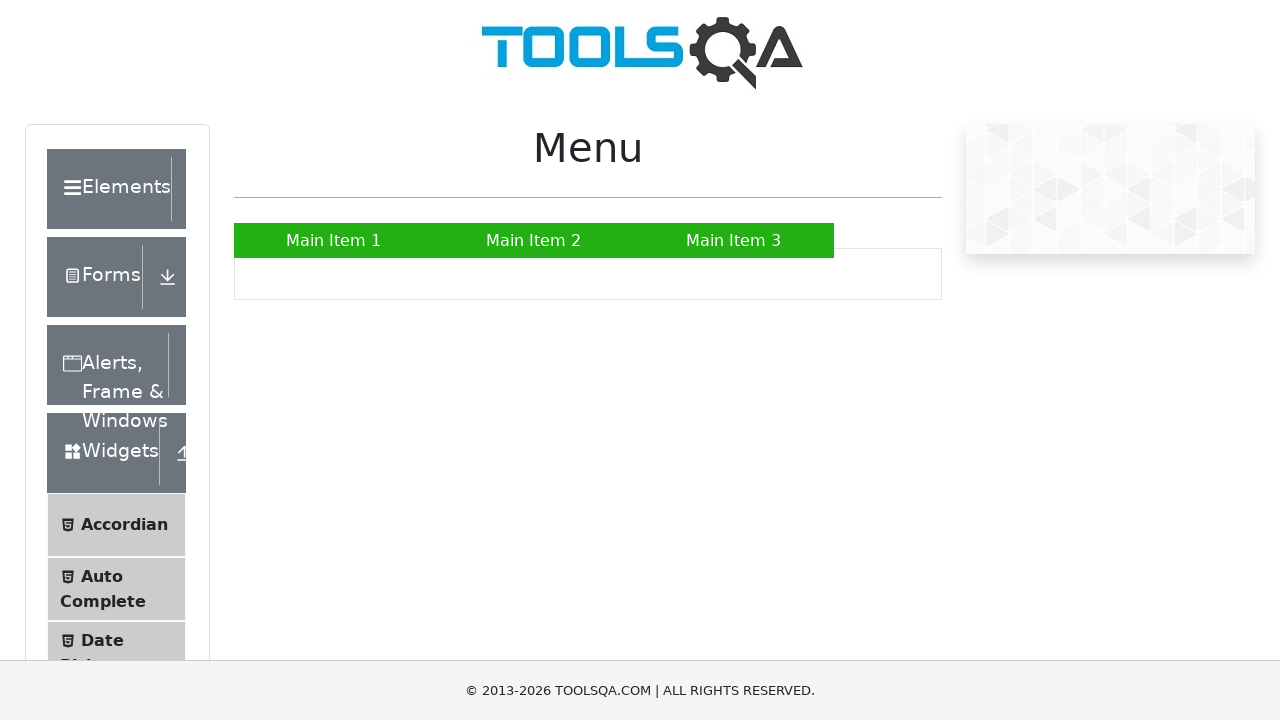

Hovered over 'Main Item 2' menu item to trigger hover effects or dropdown menus at (534, 240) on xpath=//a[text()='Main Item 2']
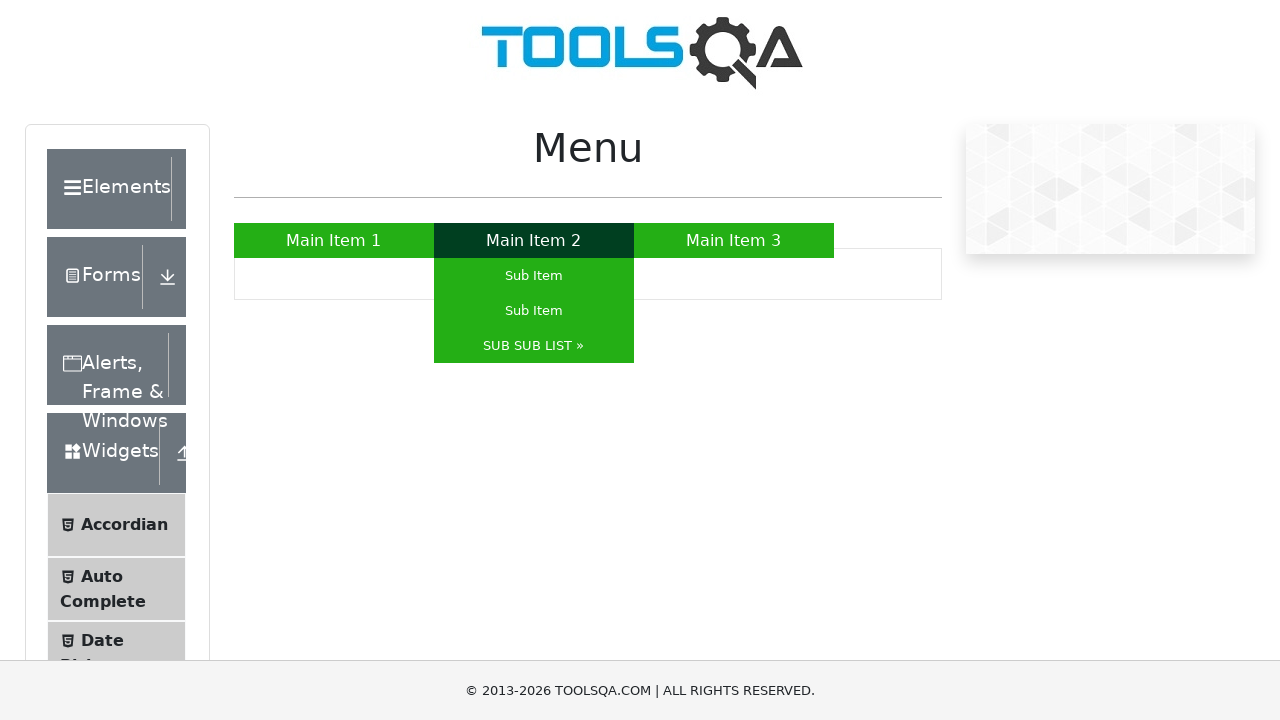

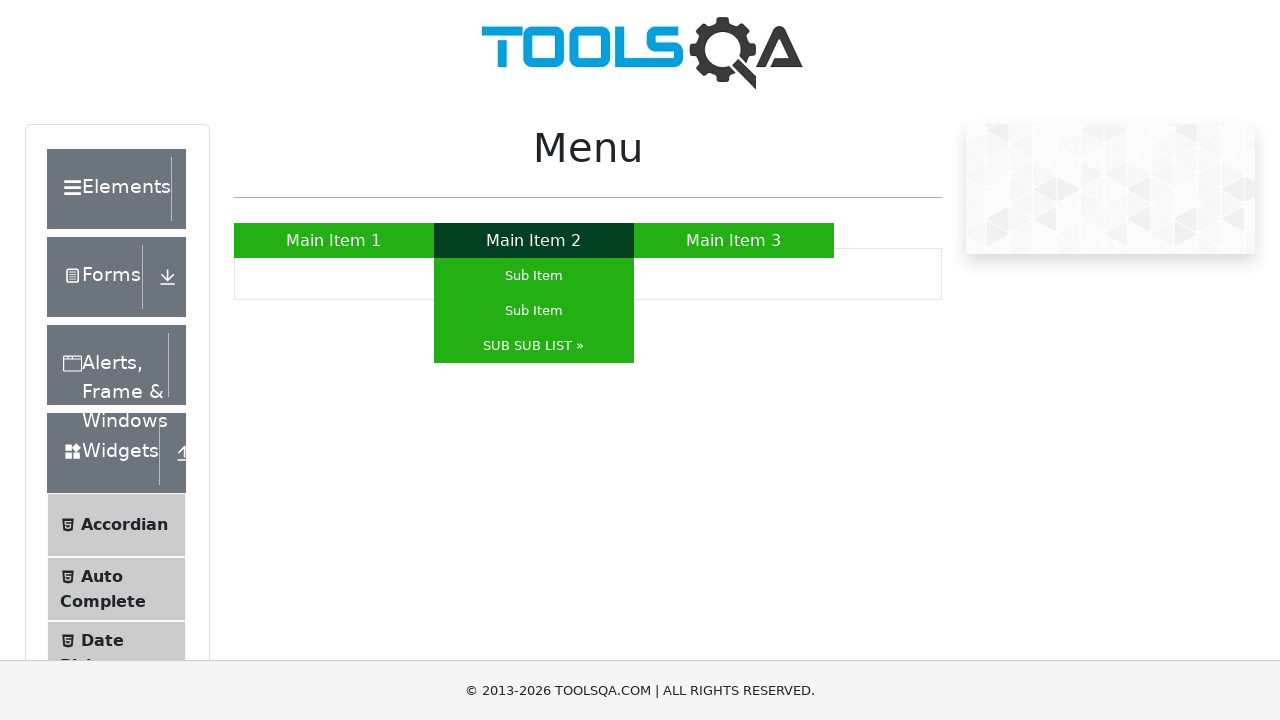